Tests multiplication operation on the calculator by clicking 8 × 3 and verifying the result equals 24

Starting URL: https://www.calculator.net/

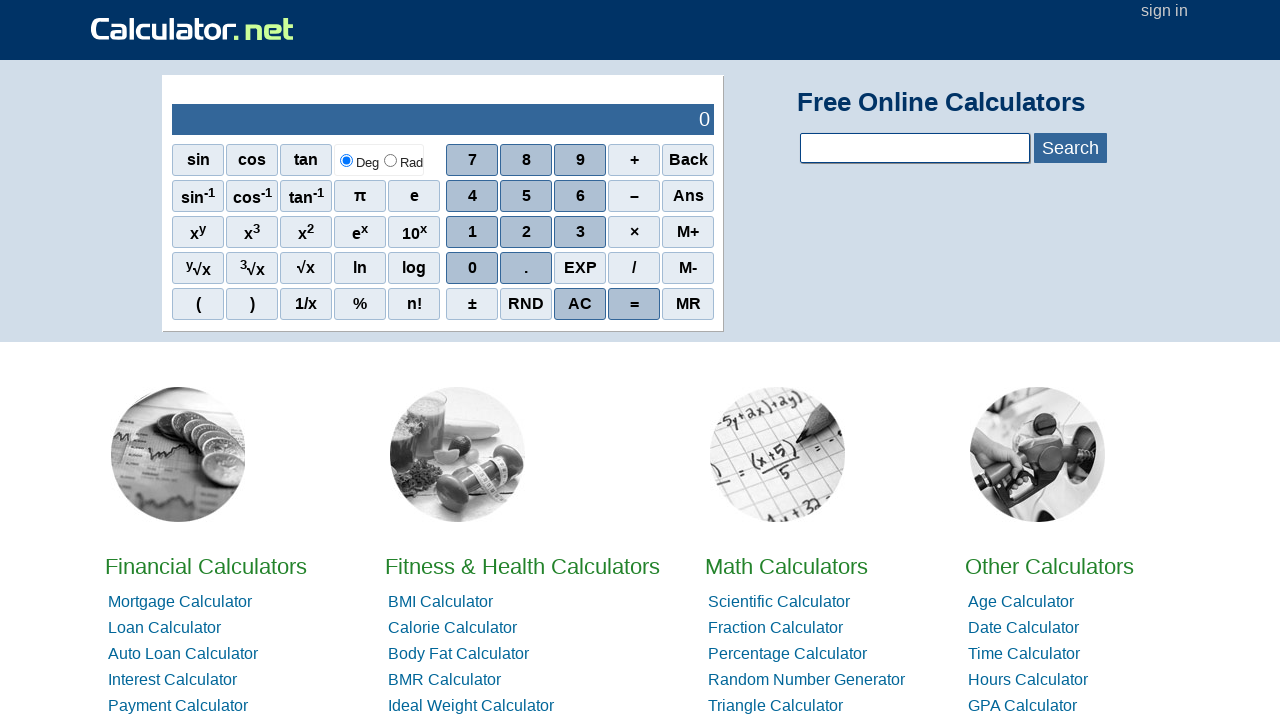

Clicked number 8 on calculator at (526, 160) on xpath=//span[contains(text(),'8')]
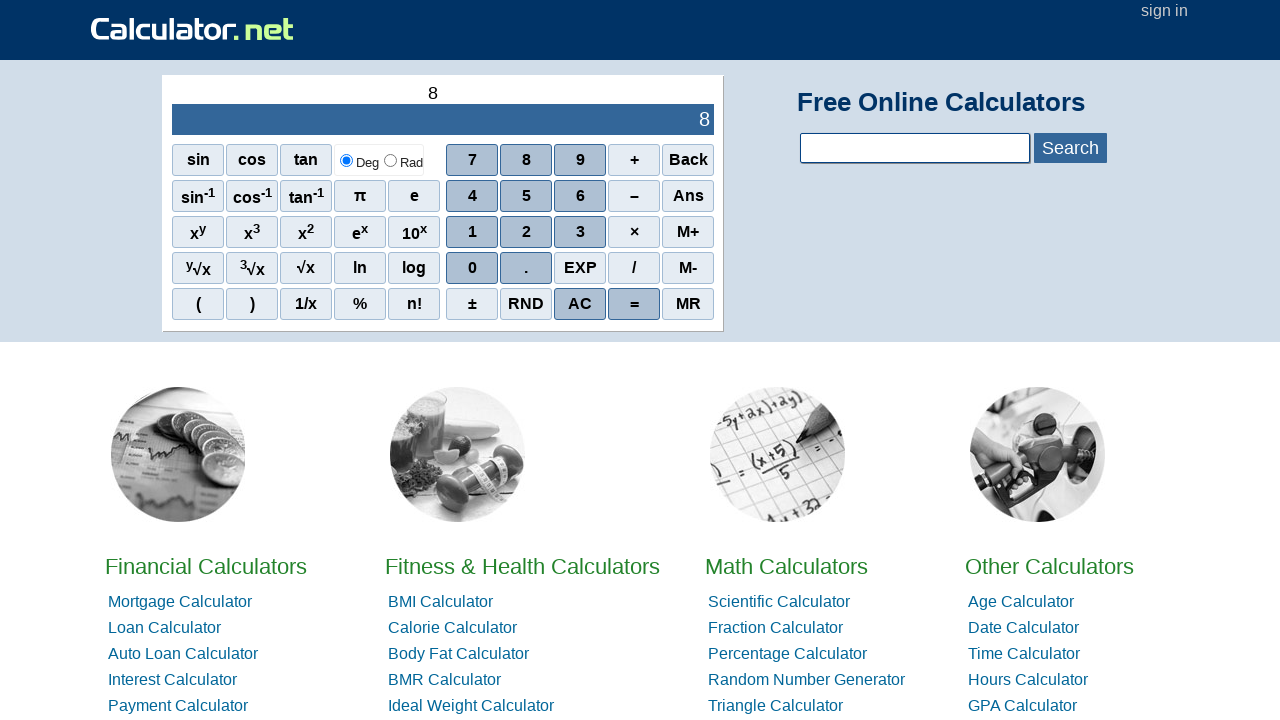

Clicked multiplication operator (×) at (634, 232) on xpath=//span[contains(text(),'×')]
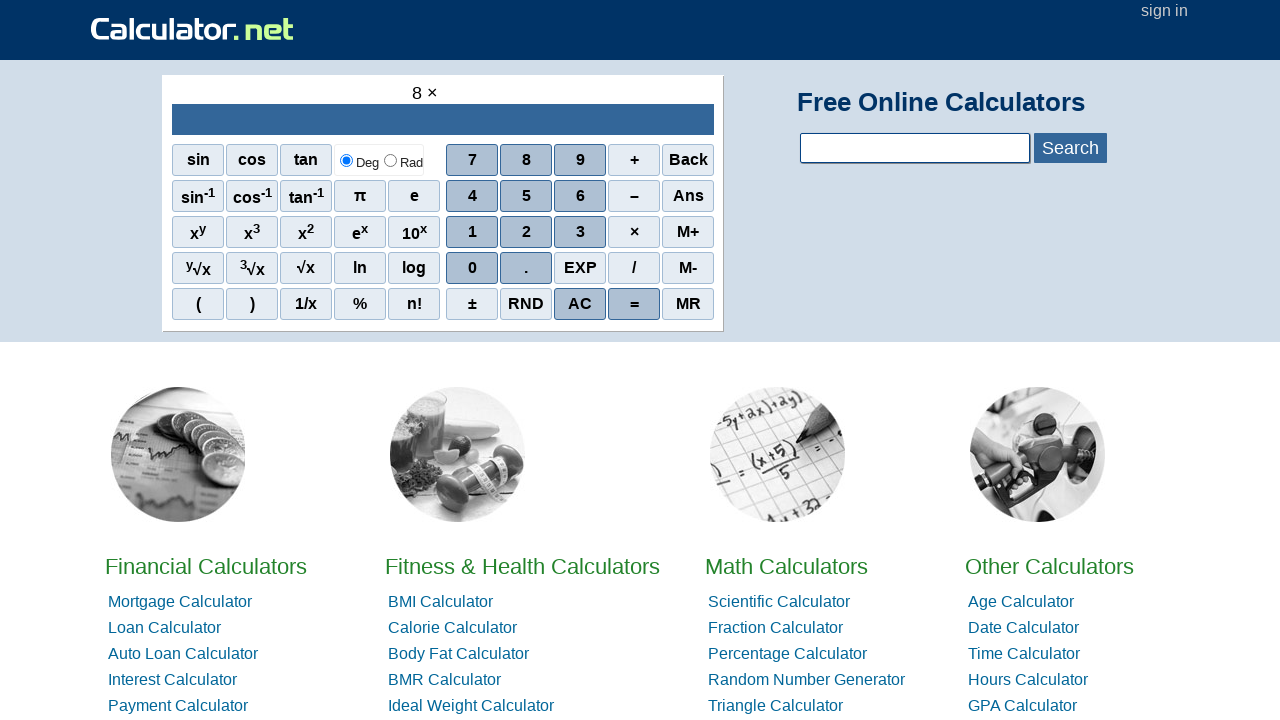

Clicked number 3 on calculator at (580, 232) on xpath=//span[contains(text(),'3')]
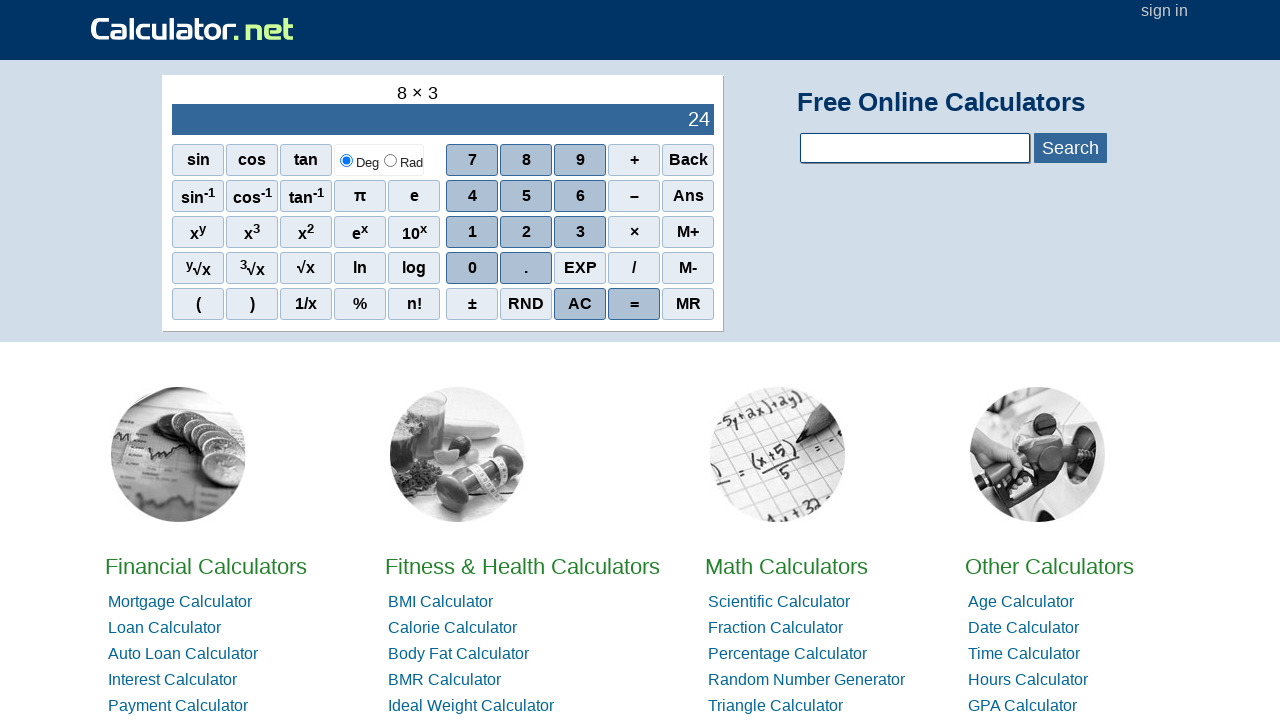

Retrieved result from calculator display
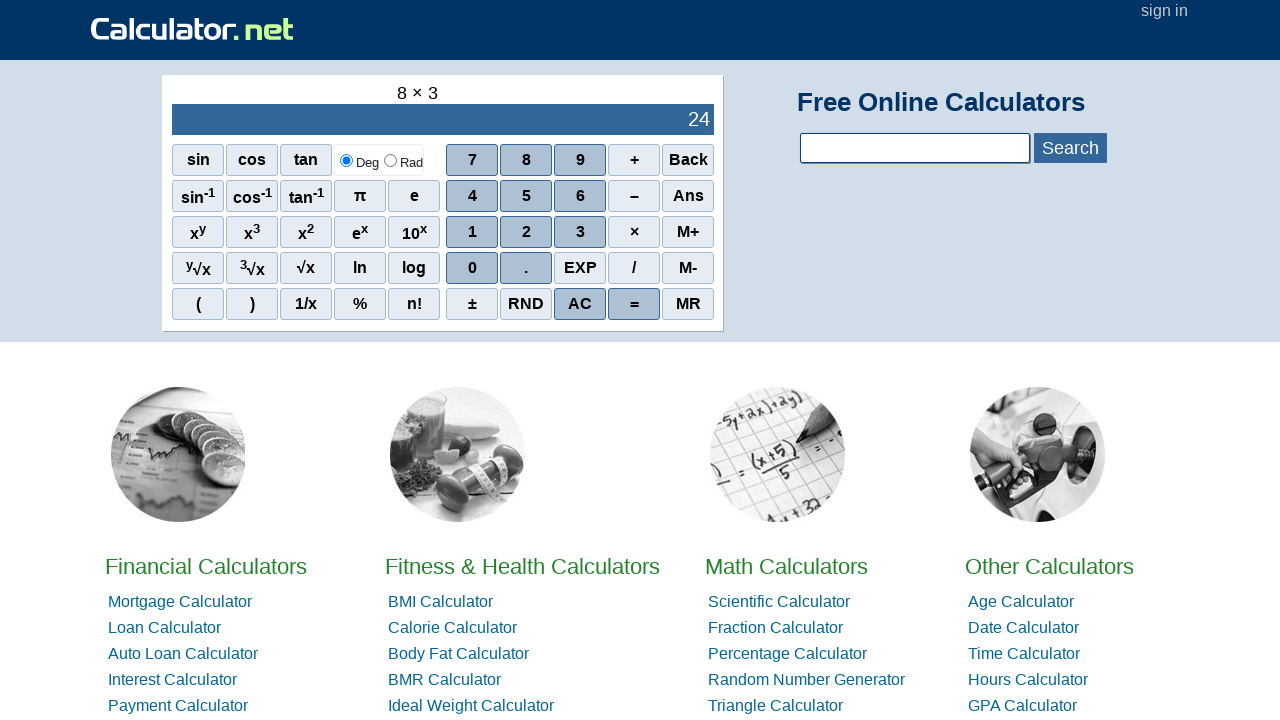

Trimmed whitespace from result text
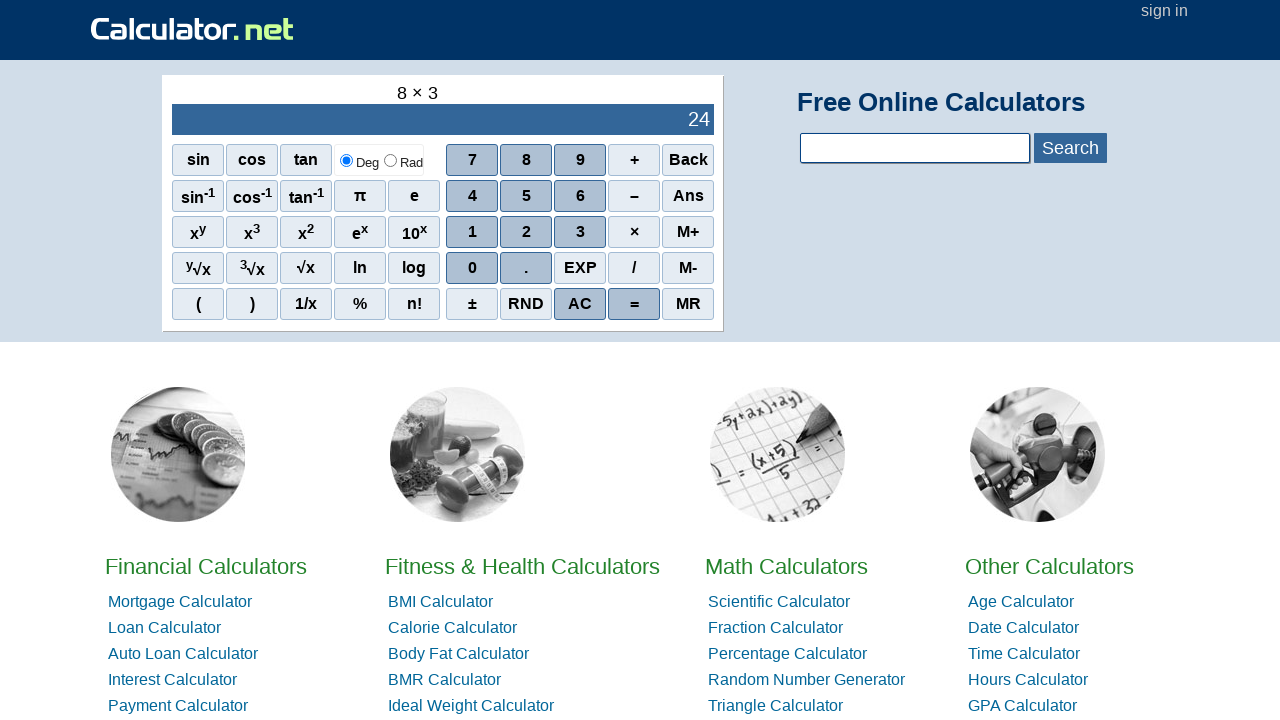

Verified result equals 24 (multiplication of 8 × 3 successful)
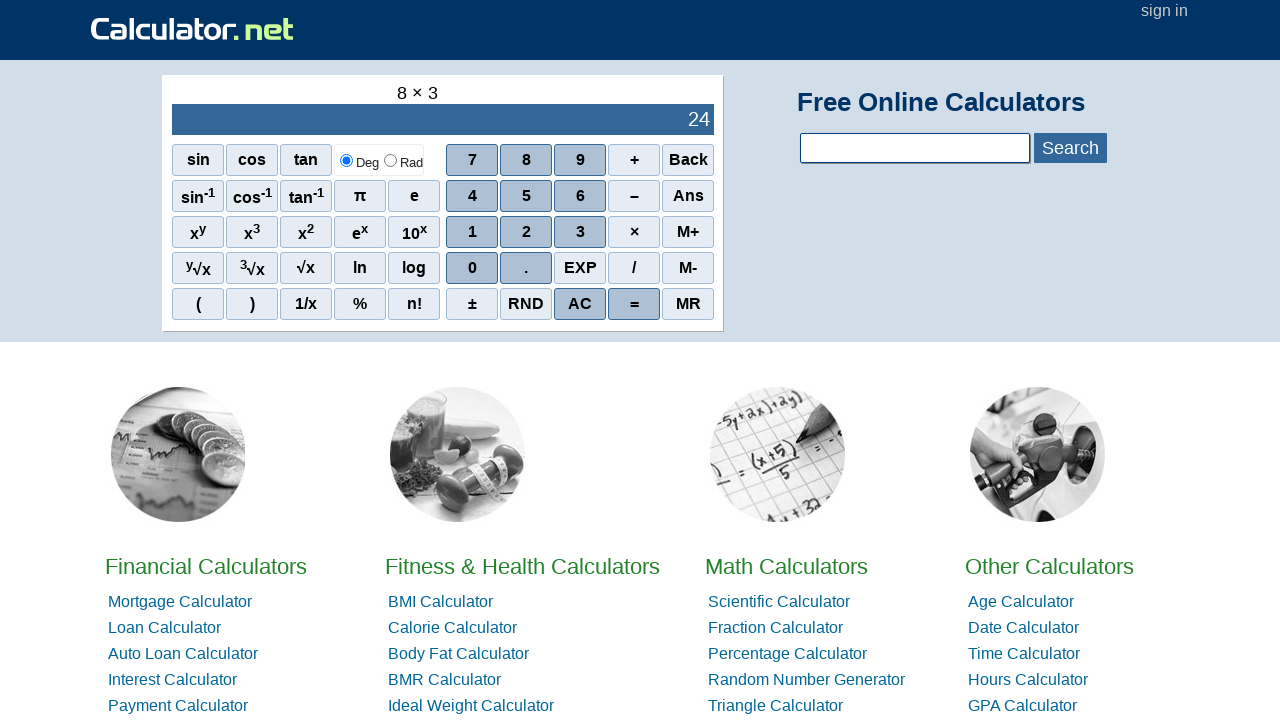

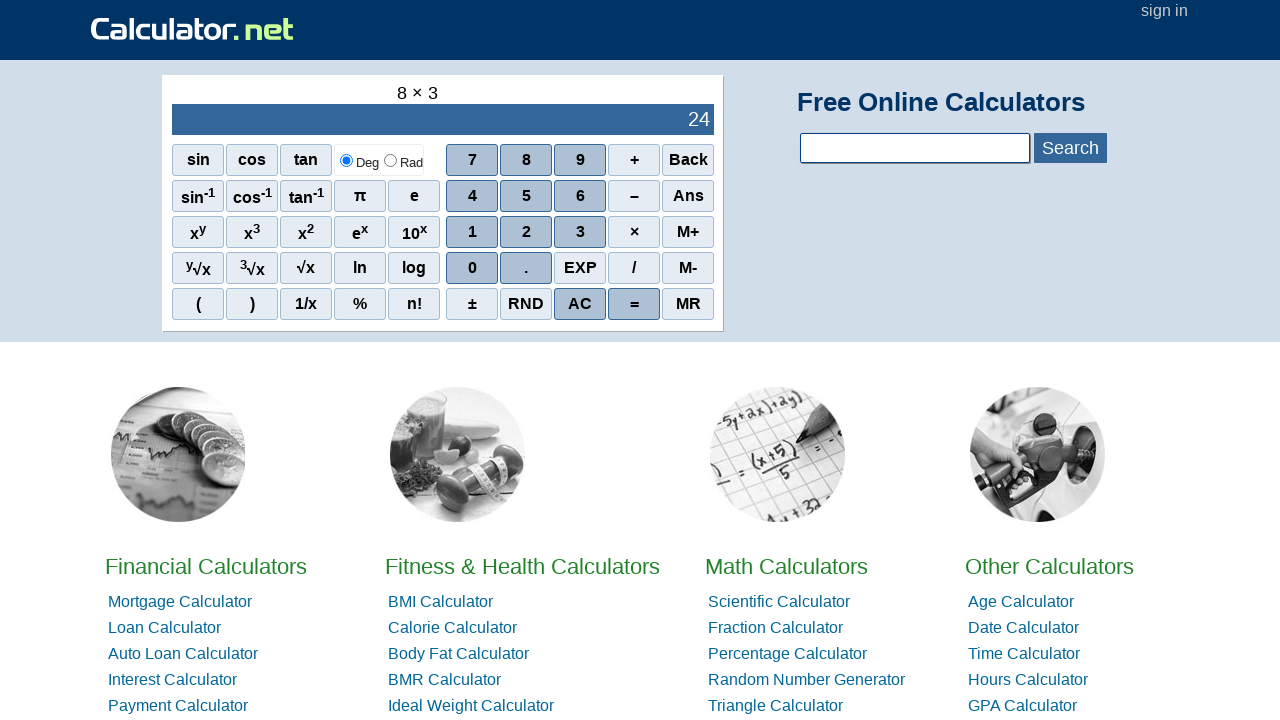